Navigates to the GameStop homepage and maximizes the browser window, waiting for the page to fully load.

Starting URL: https://www.gamestop.com/

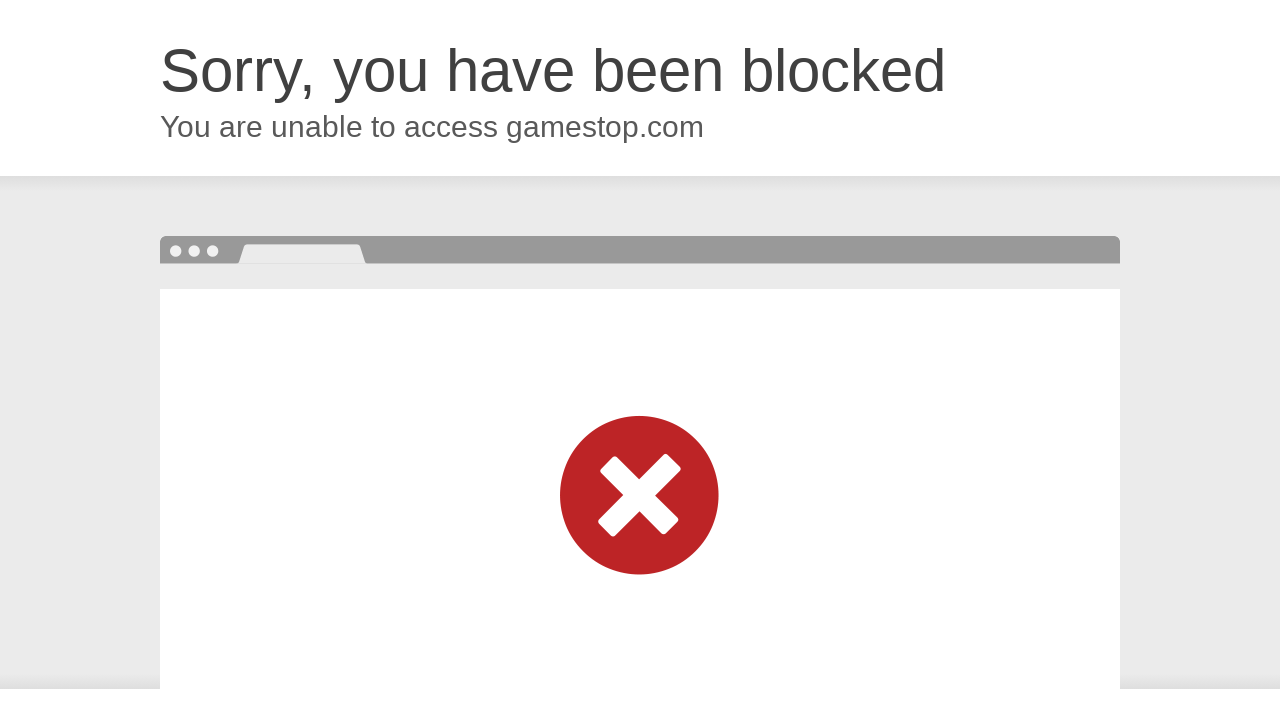

Set viewport size to 1920x1080 to maximize browser window
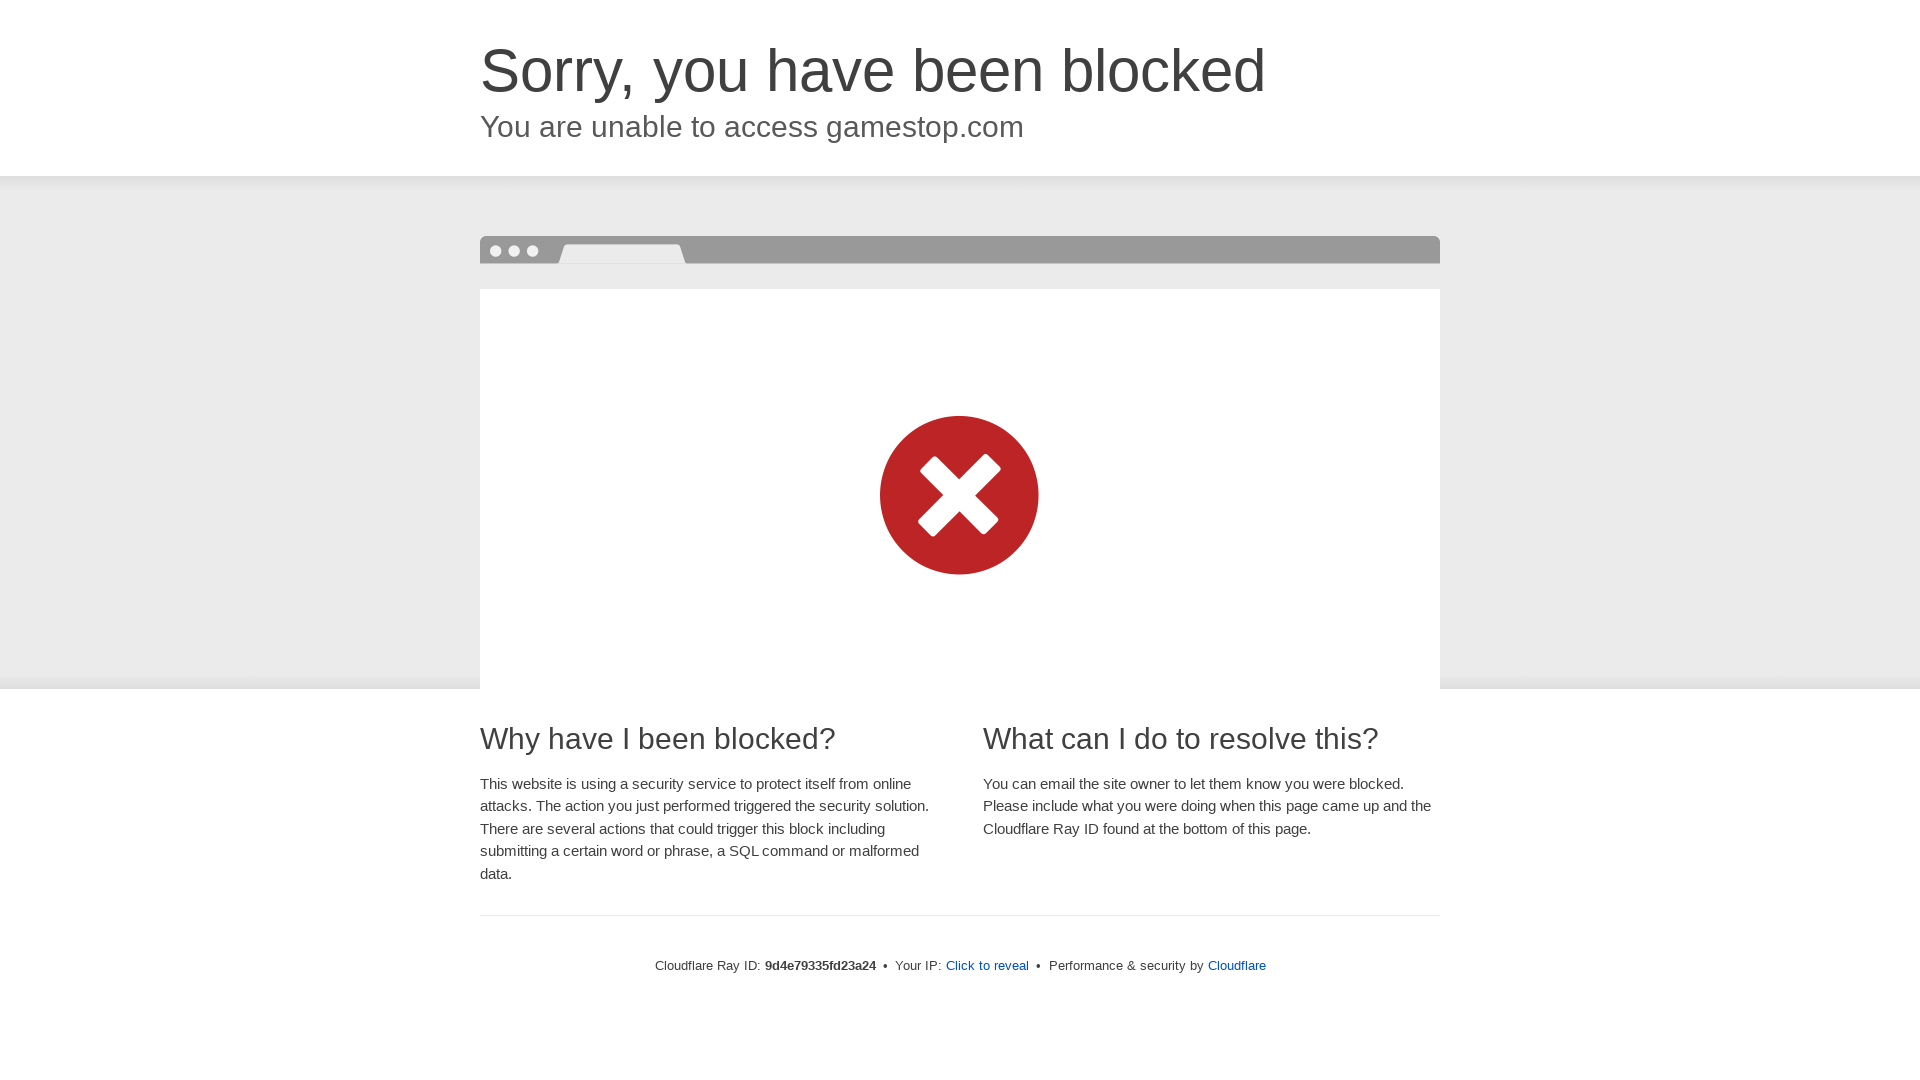

Waited for page to fully load with networkidle state
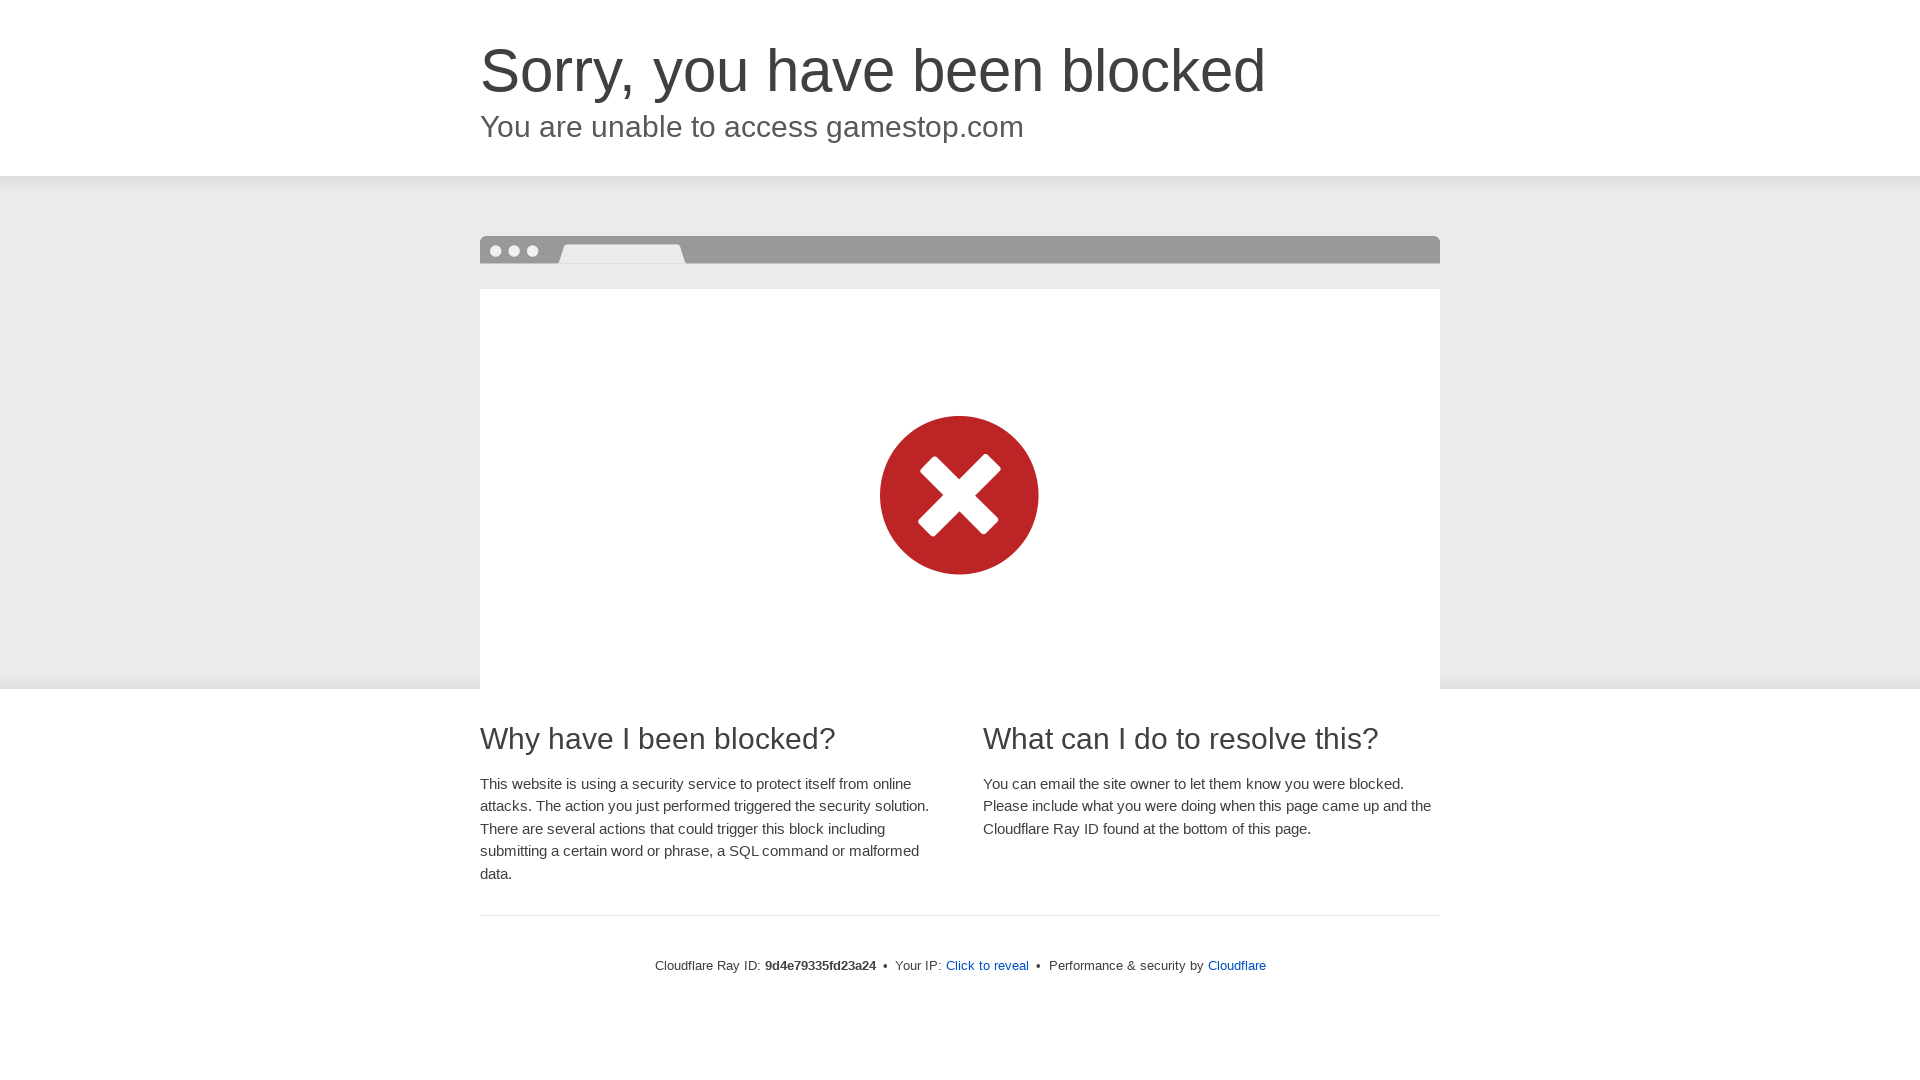

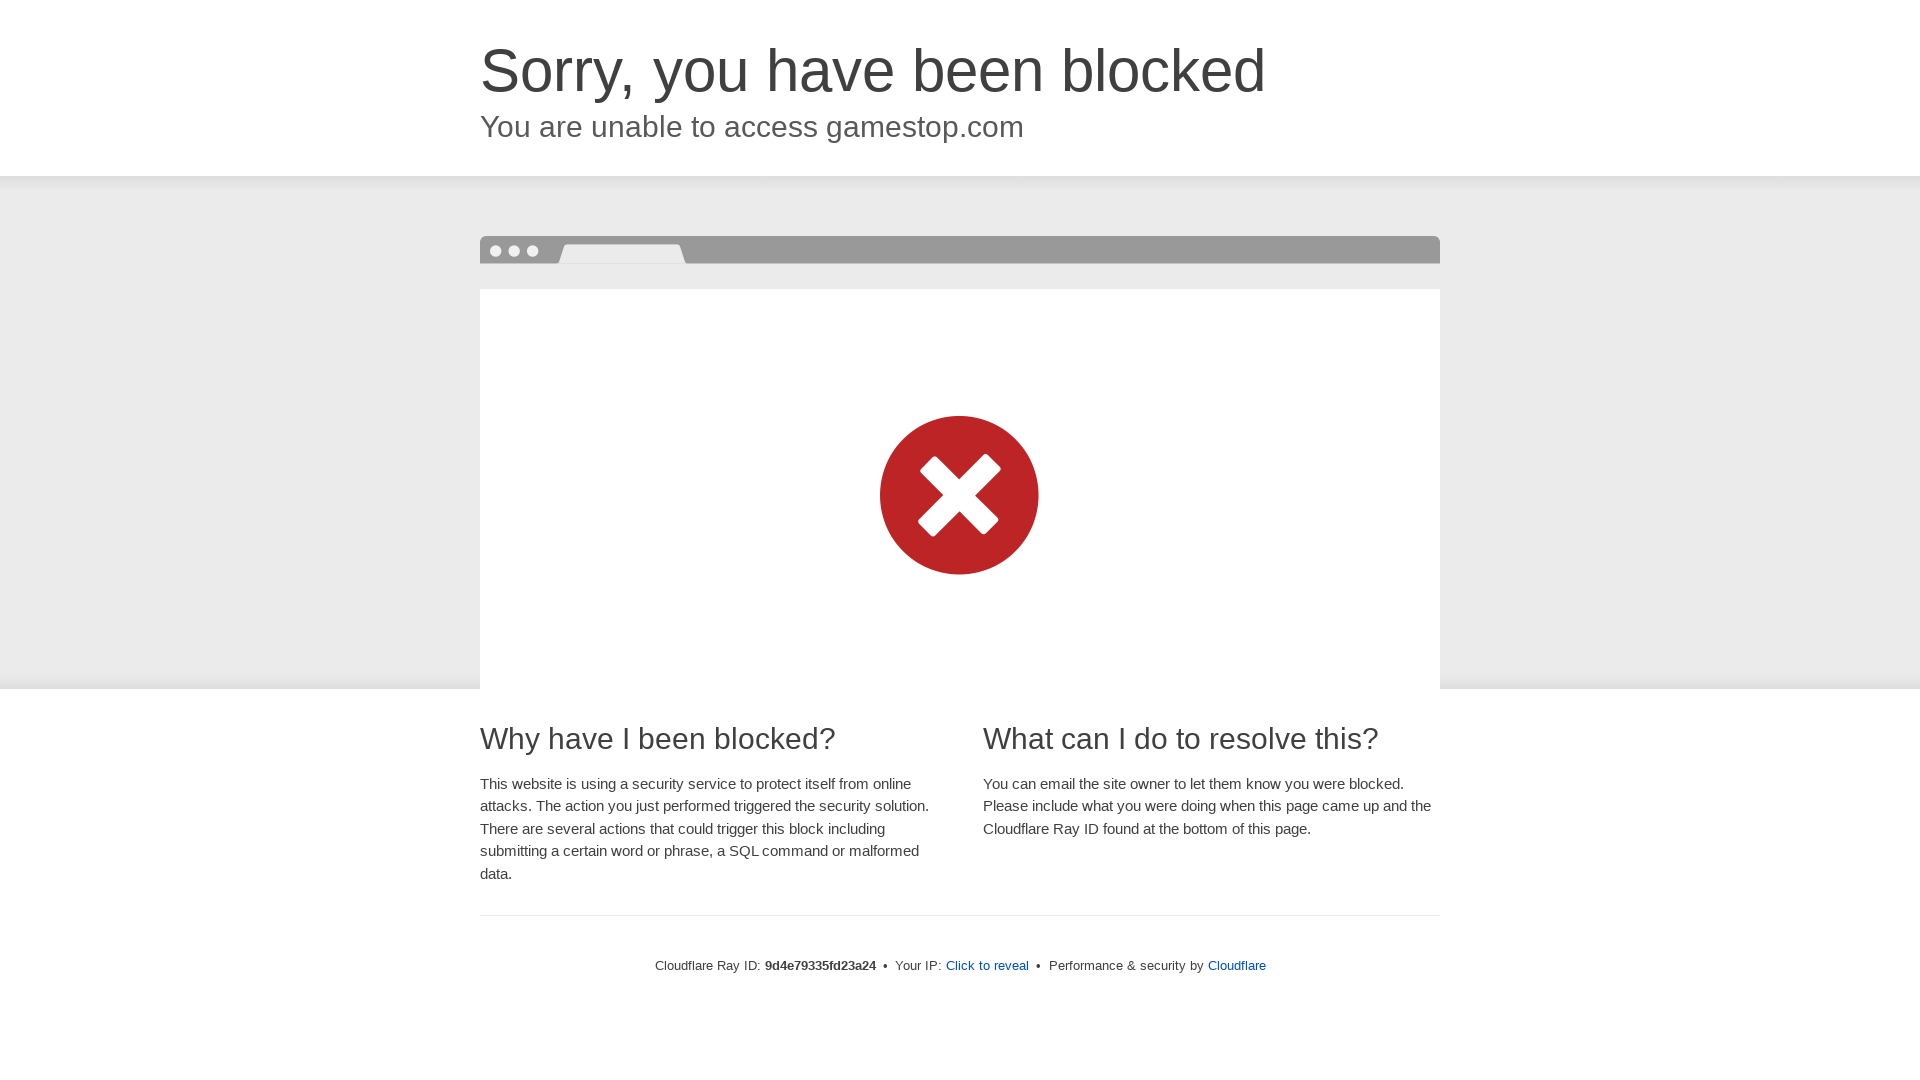